Opens the UFRJ (Federal University of Rio de Janeiro) website and waits for the page to load.

Starting URL: http://www.ufrj.br

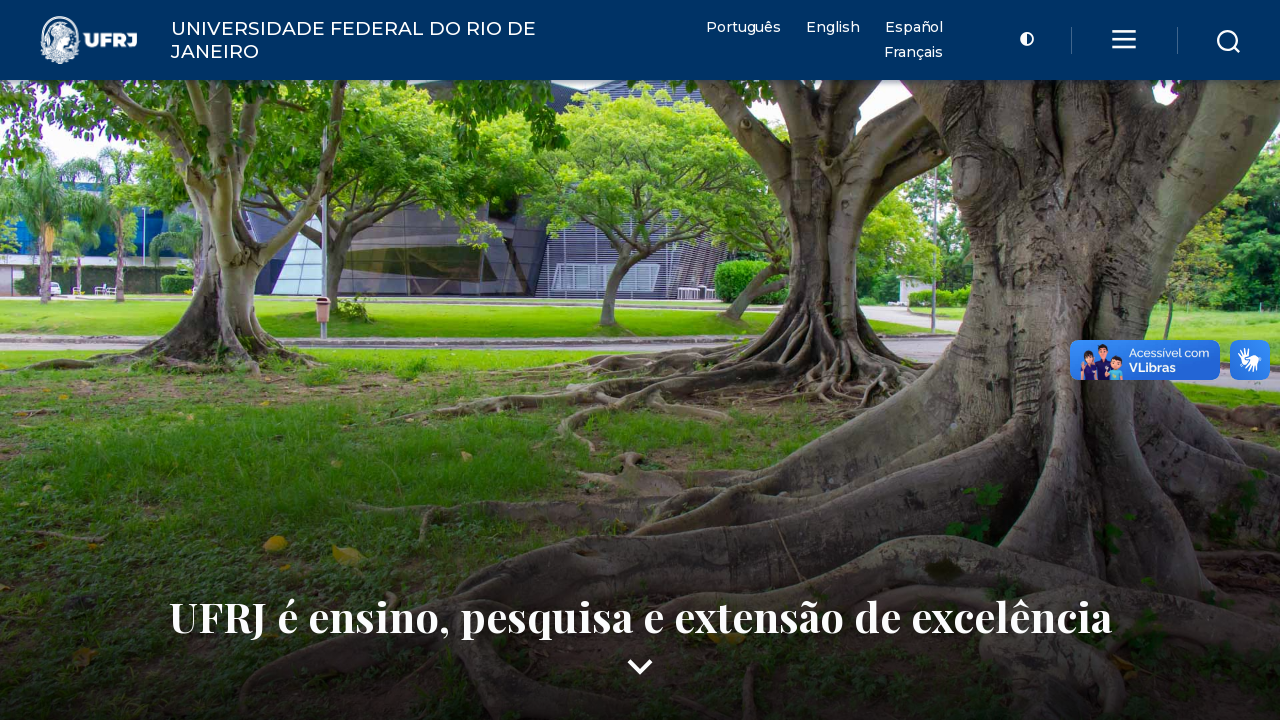

Navigated to UFRJ website (http://www.ufrj.br)
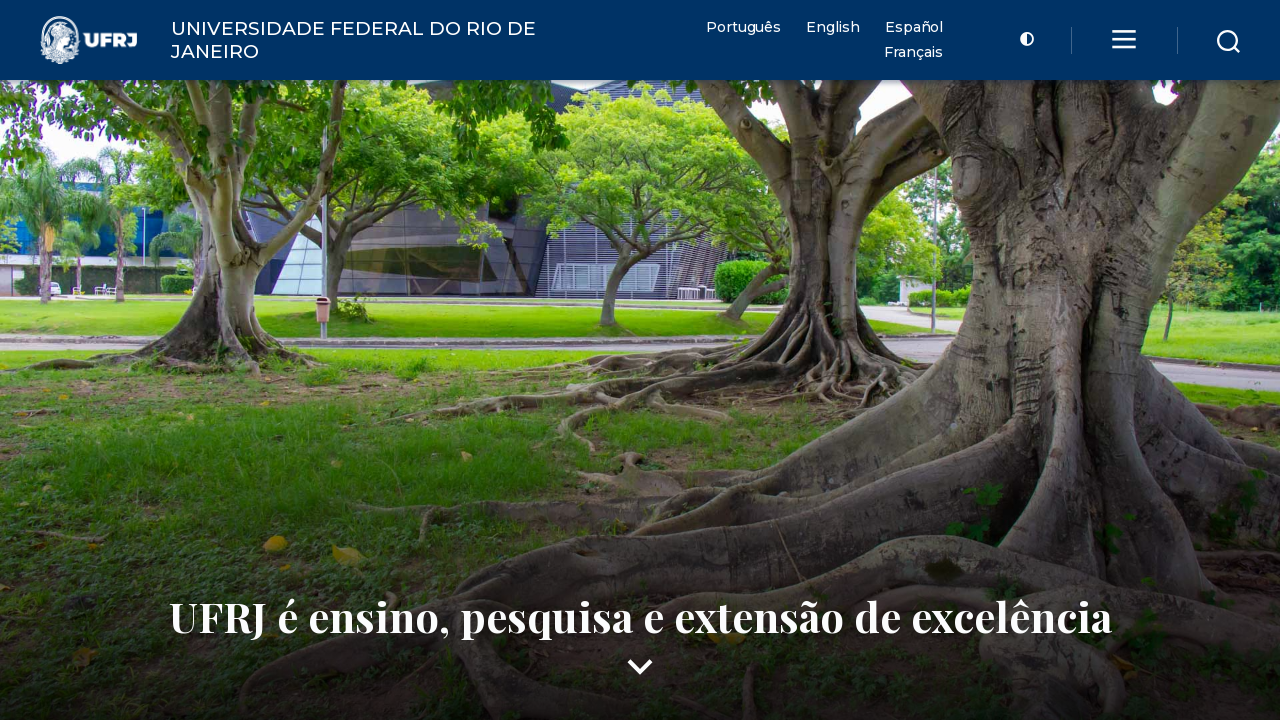

Page fully loaded - network idle state reached
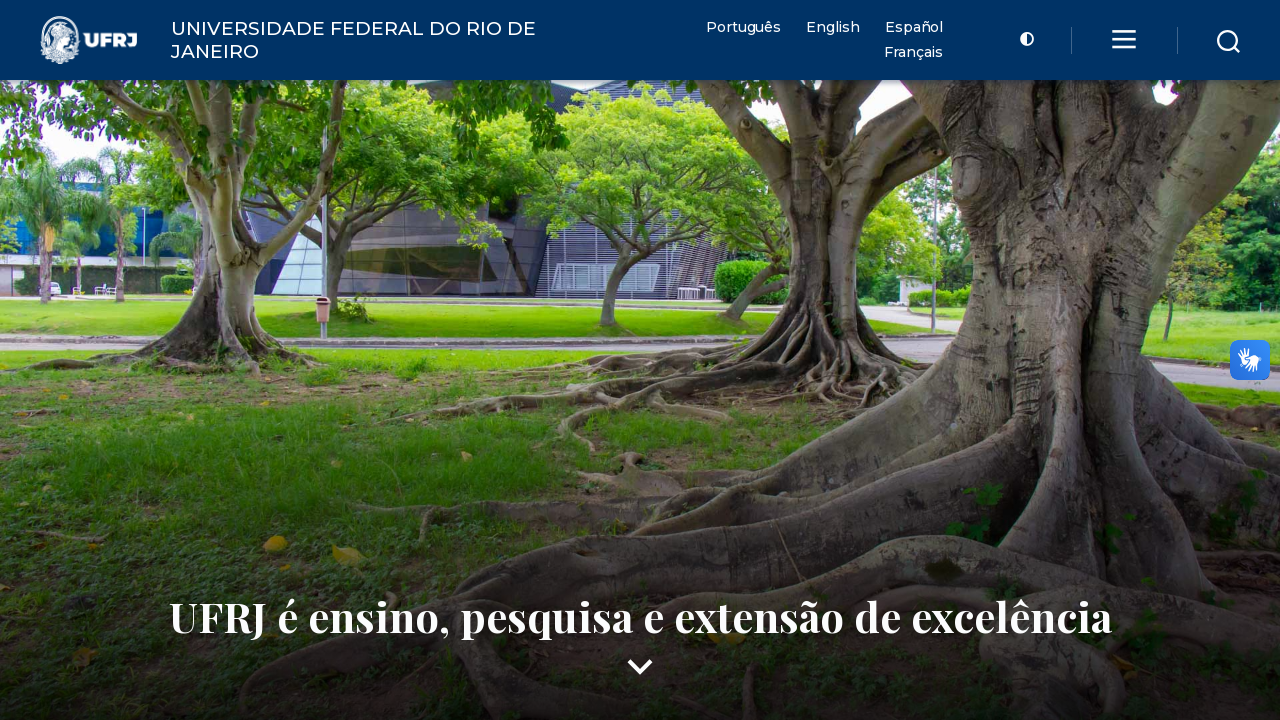

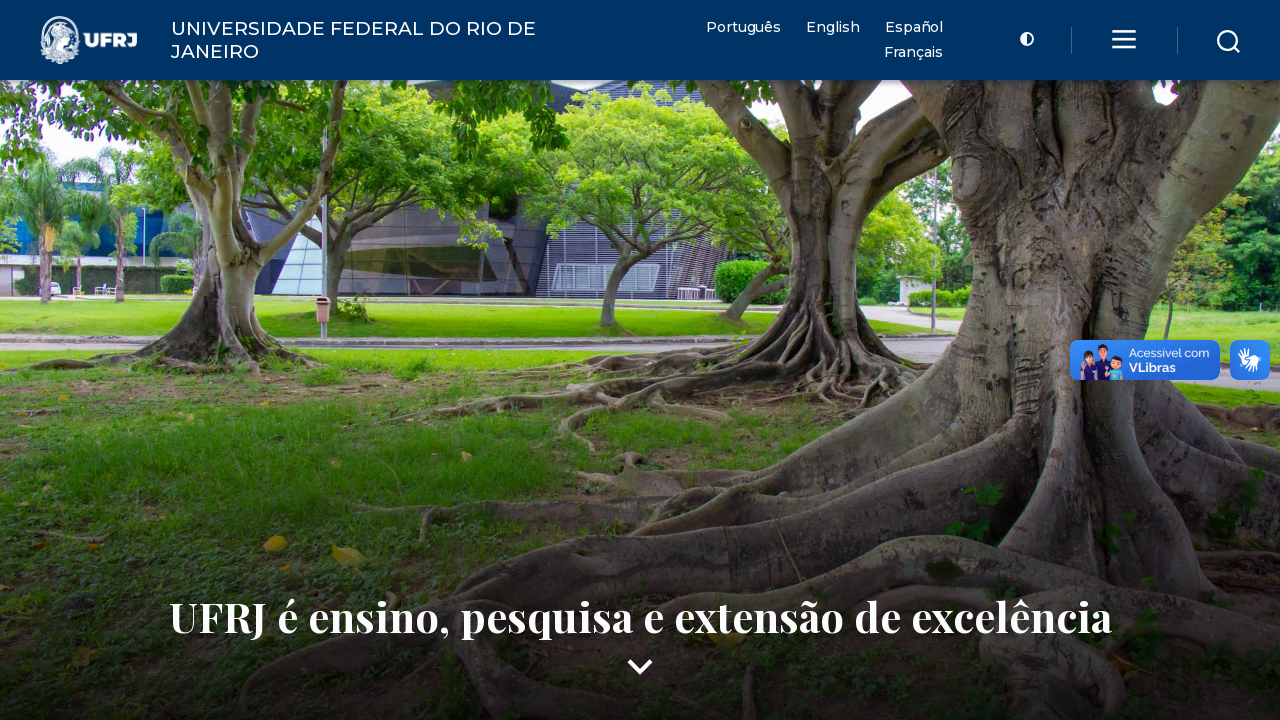